Tests basic element interactions by navigating to a Basic Elements page, clicking a JavaScript alert button, and accepting the alert dialog

Starting URL: http://automationbykrishna.com

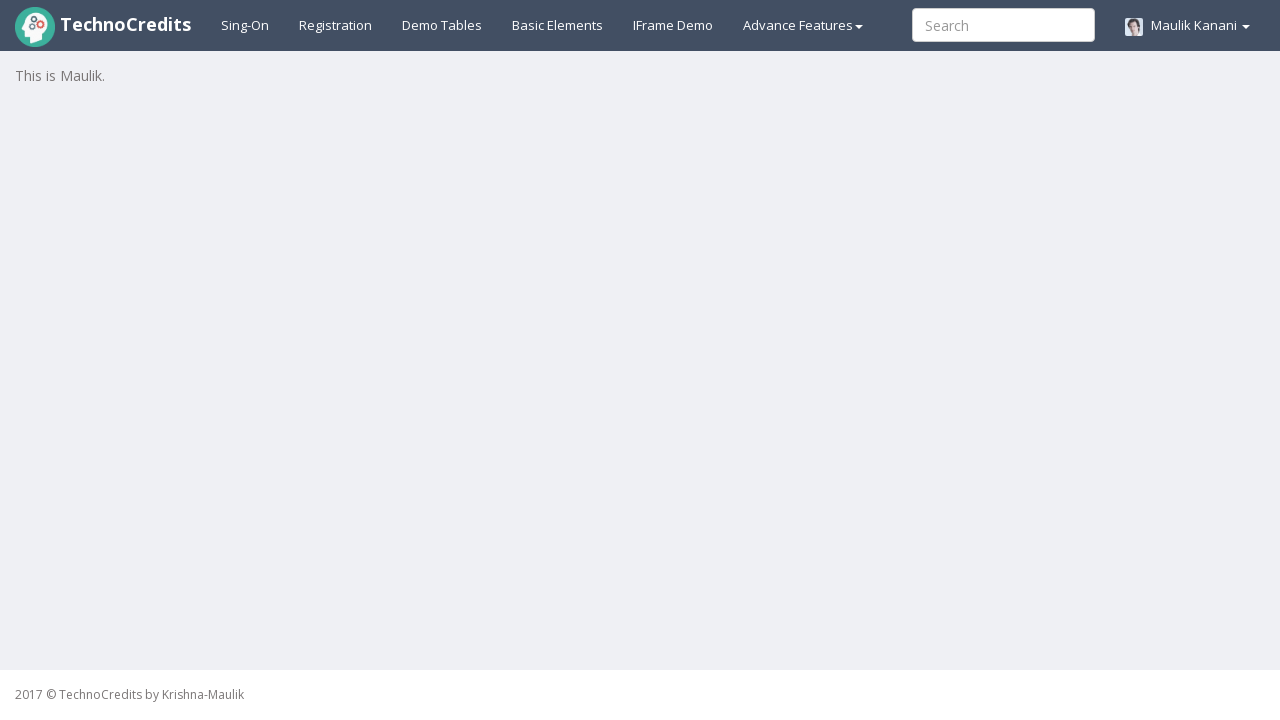

Clicked on 'Basic Elements' link at (558, 25) on text=Basic Elements
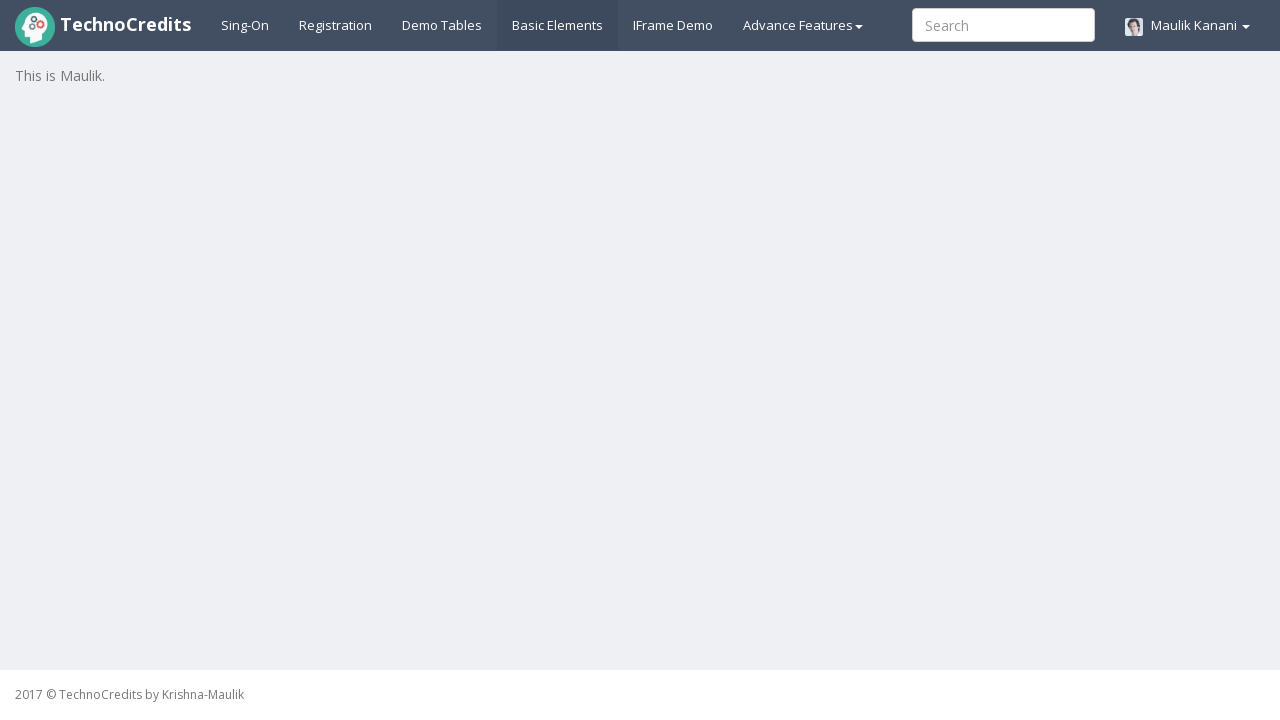

Waited for page to load (domcontentloaded)
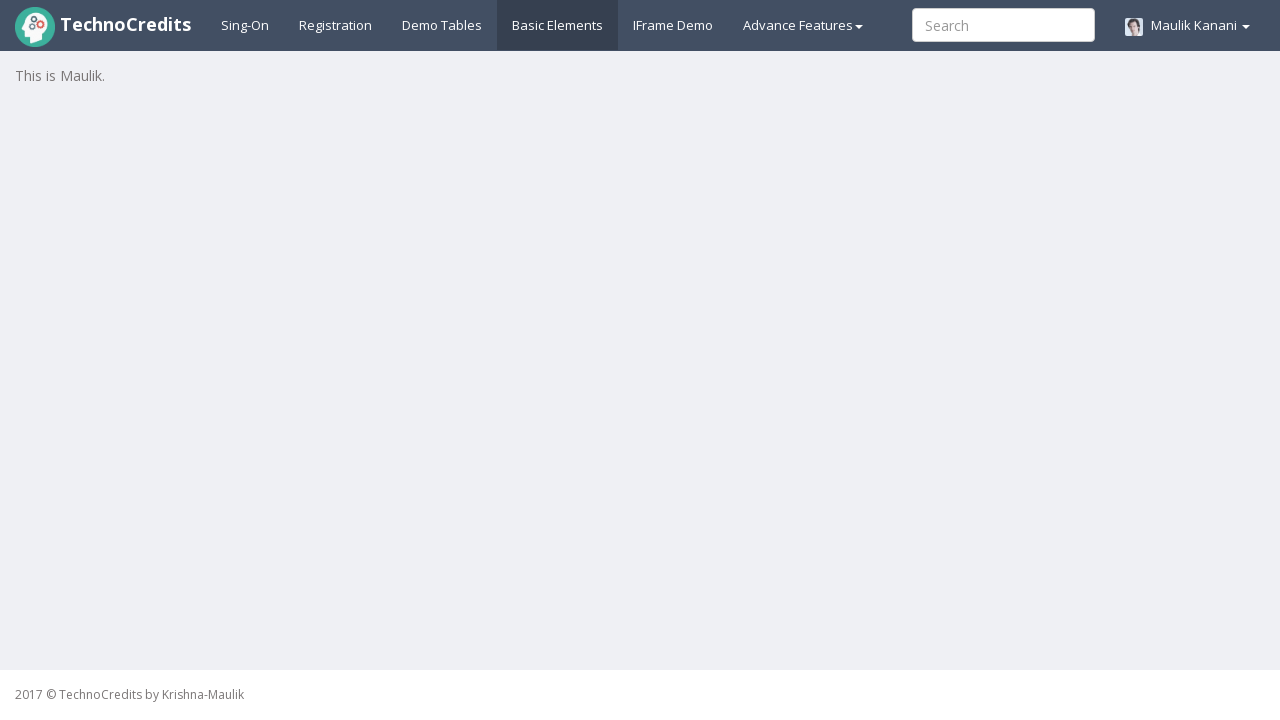

Clicked the JavaScript Alert button at (73, 578) on button#javascriptAlert
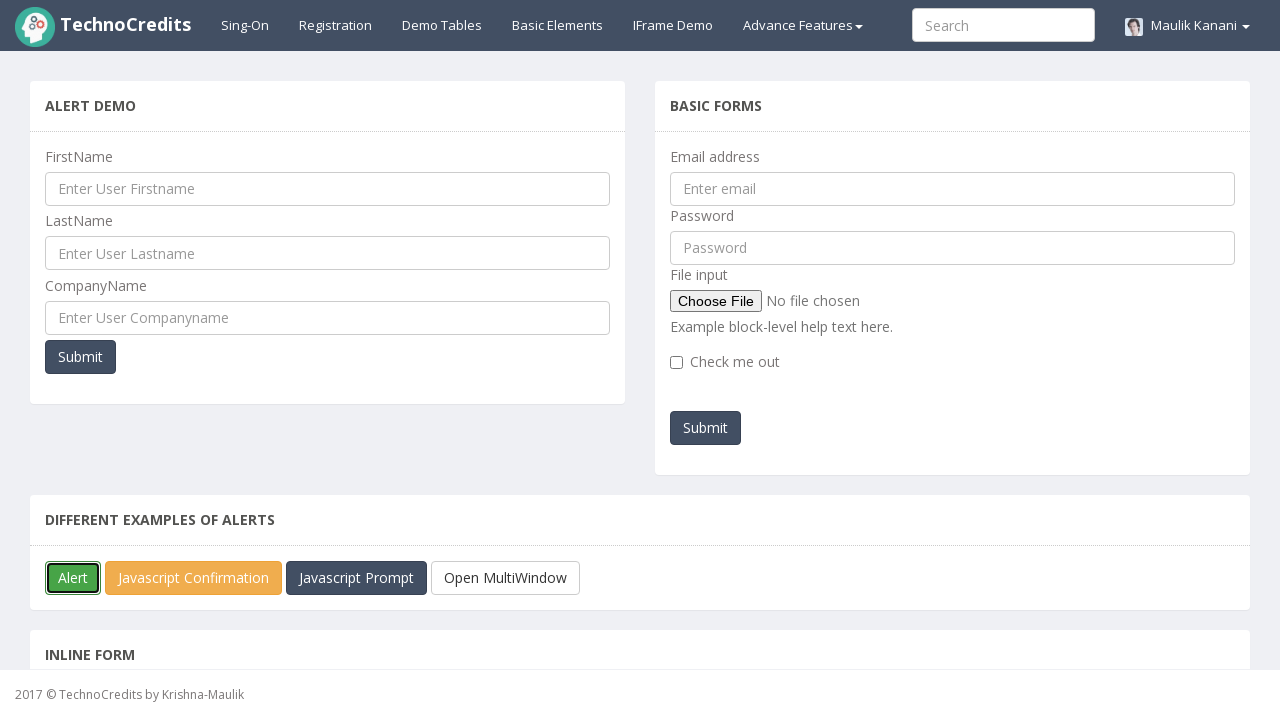

Set up dialog handler to accept alerts
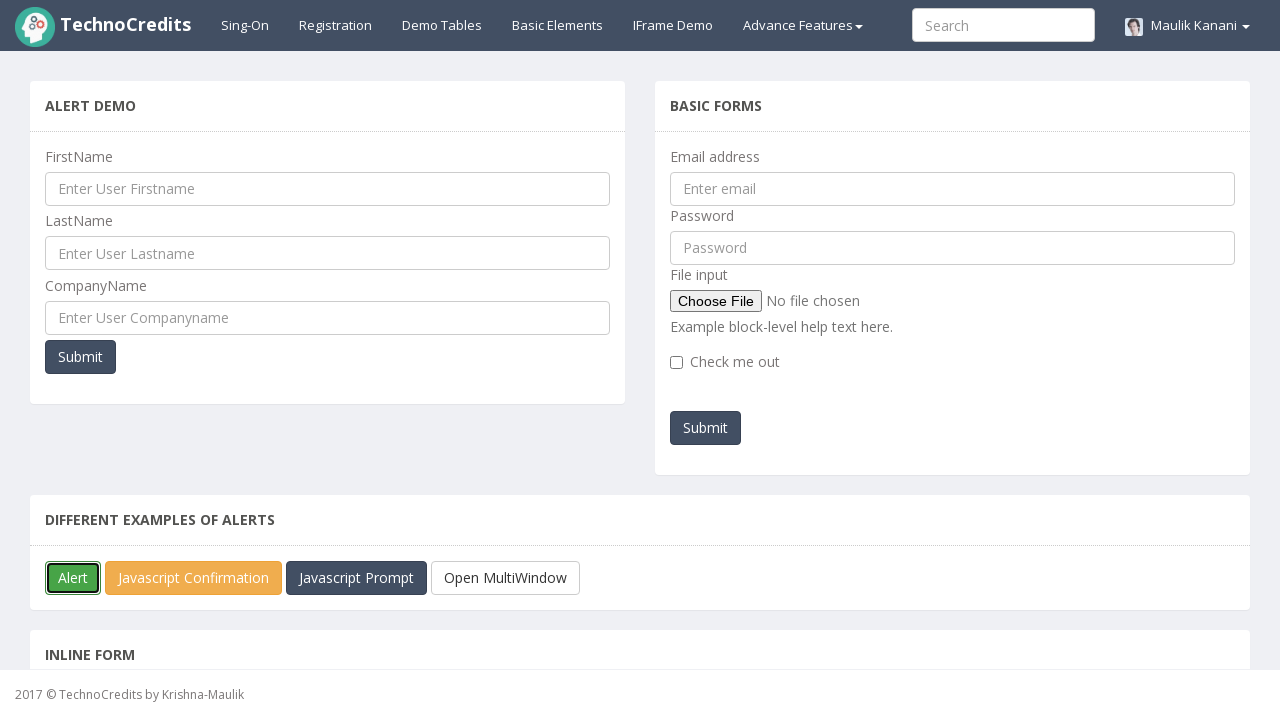

Clicked JavaScript Alert button again to trigger alert at (73, 578) on button#javascriptAlert
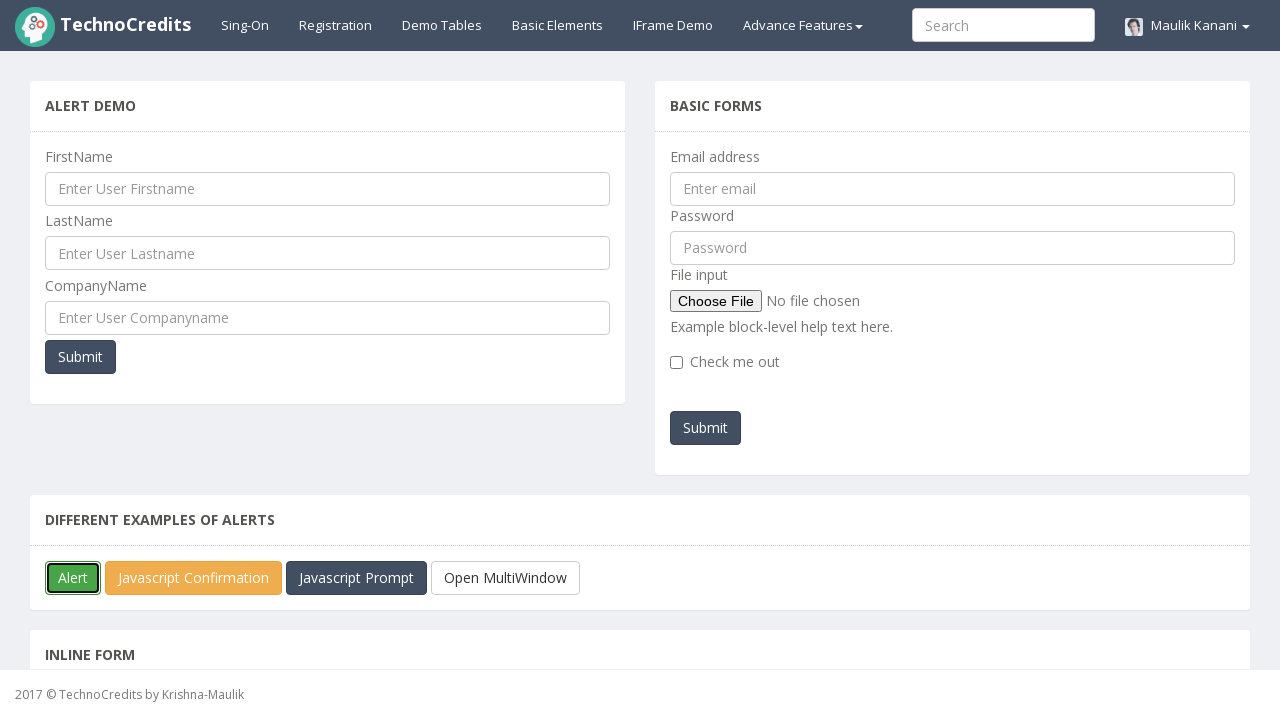

Waited 1000ms for alert to be processed
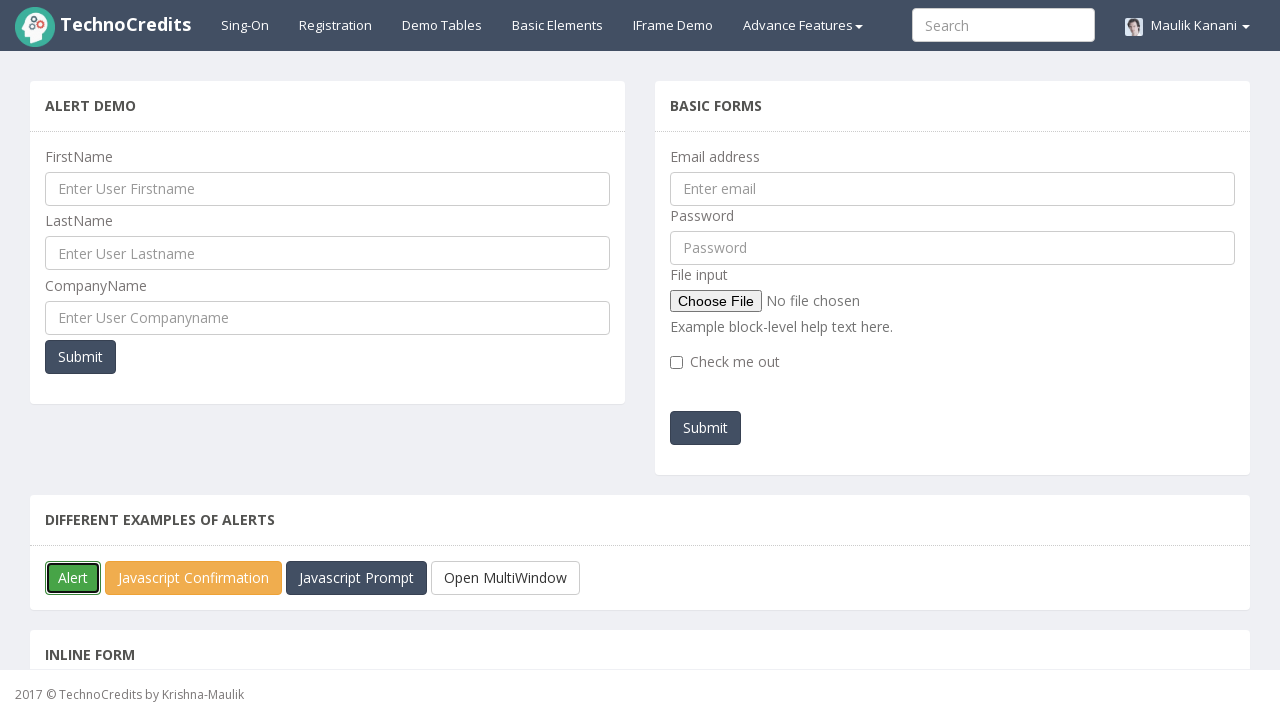

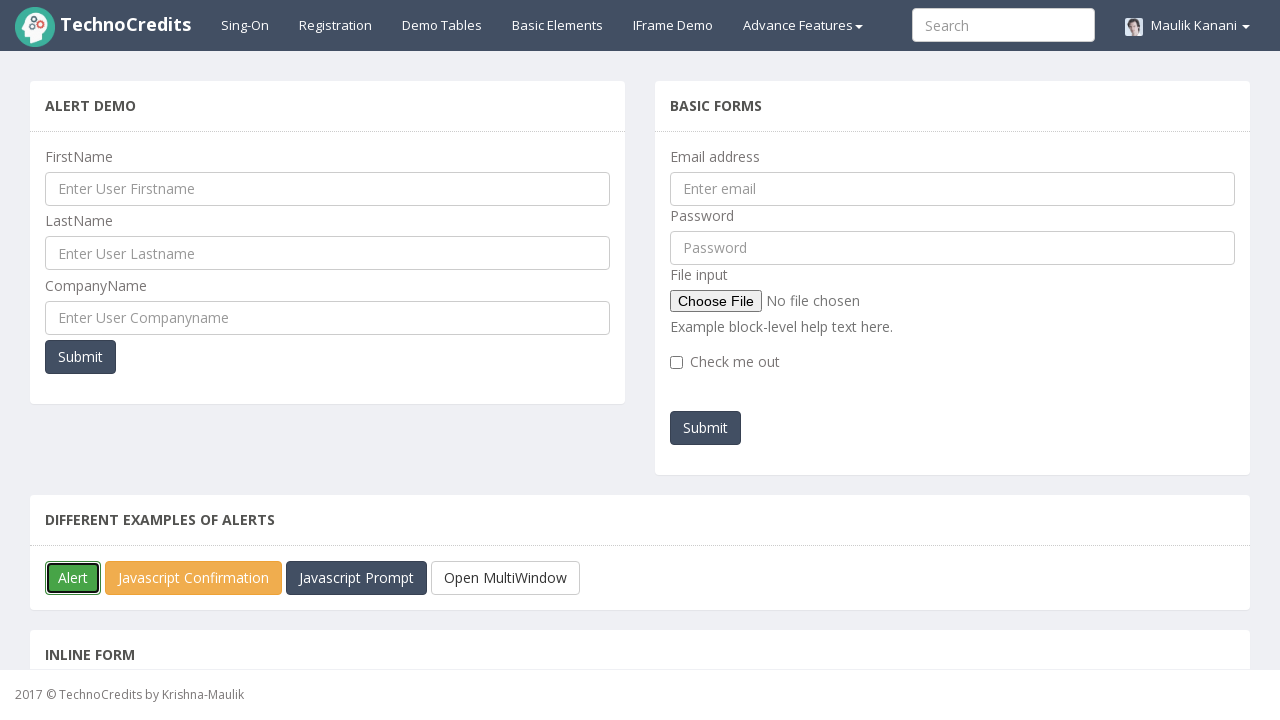